Tests confirm dialog handling by entering a name and dismissing the confirm popup

Starting URL: https://www.letskodeit.com/practice

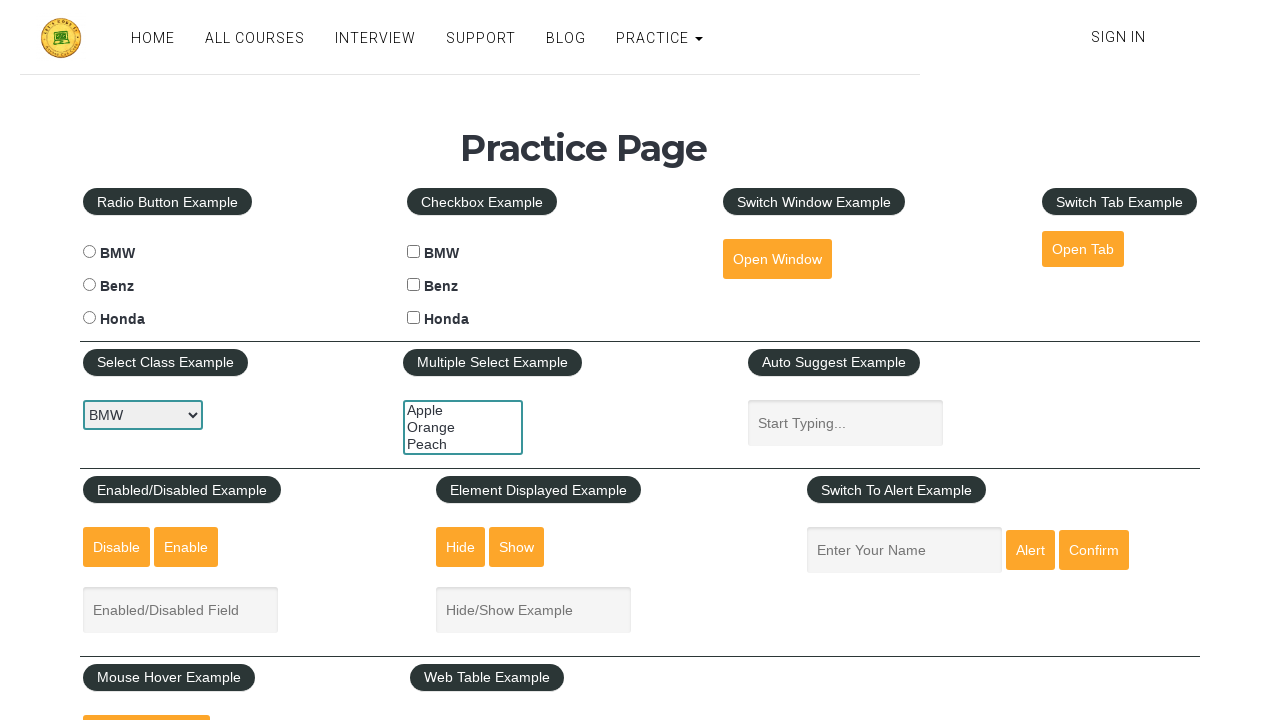

Entered 'Harini' in the name input field on #name
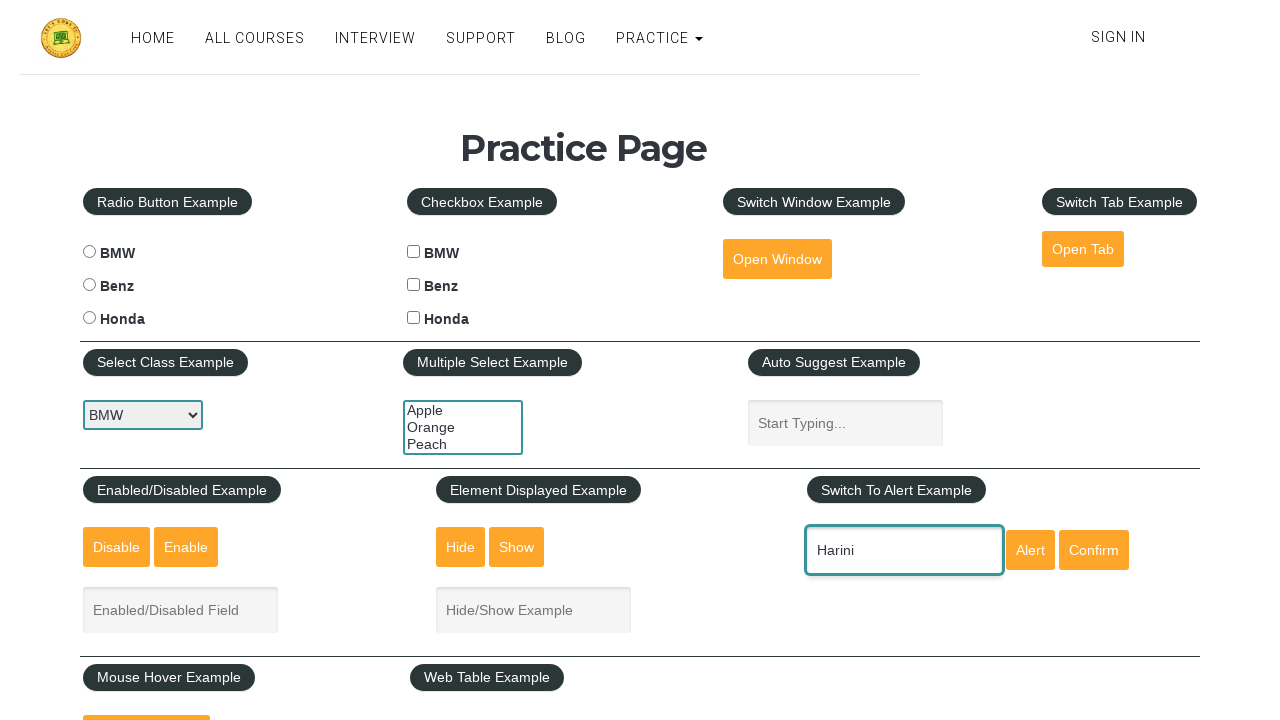

Clicked confirm button to trigger dialog at (1094, 550) on #confirmbtn
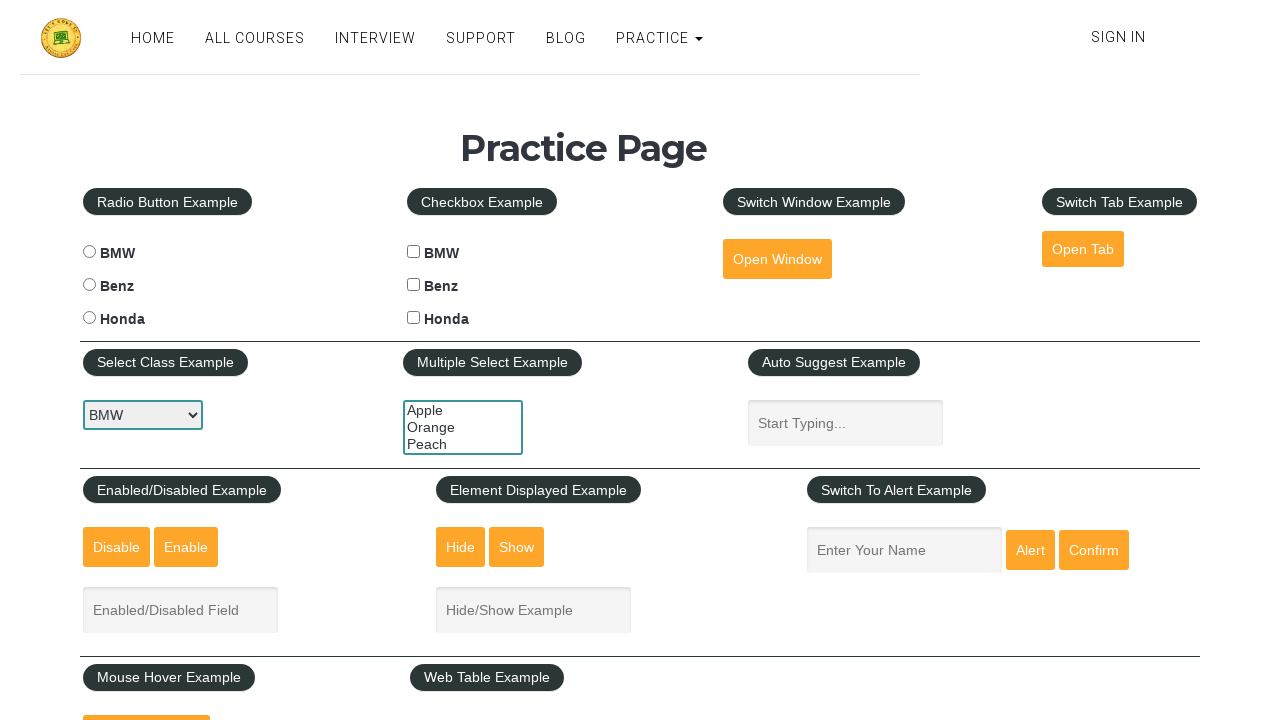

Dismissed the confirm dialog
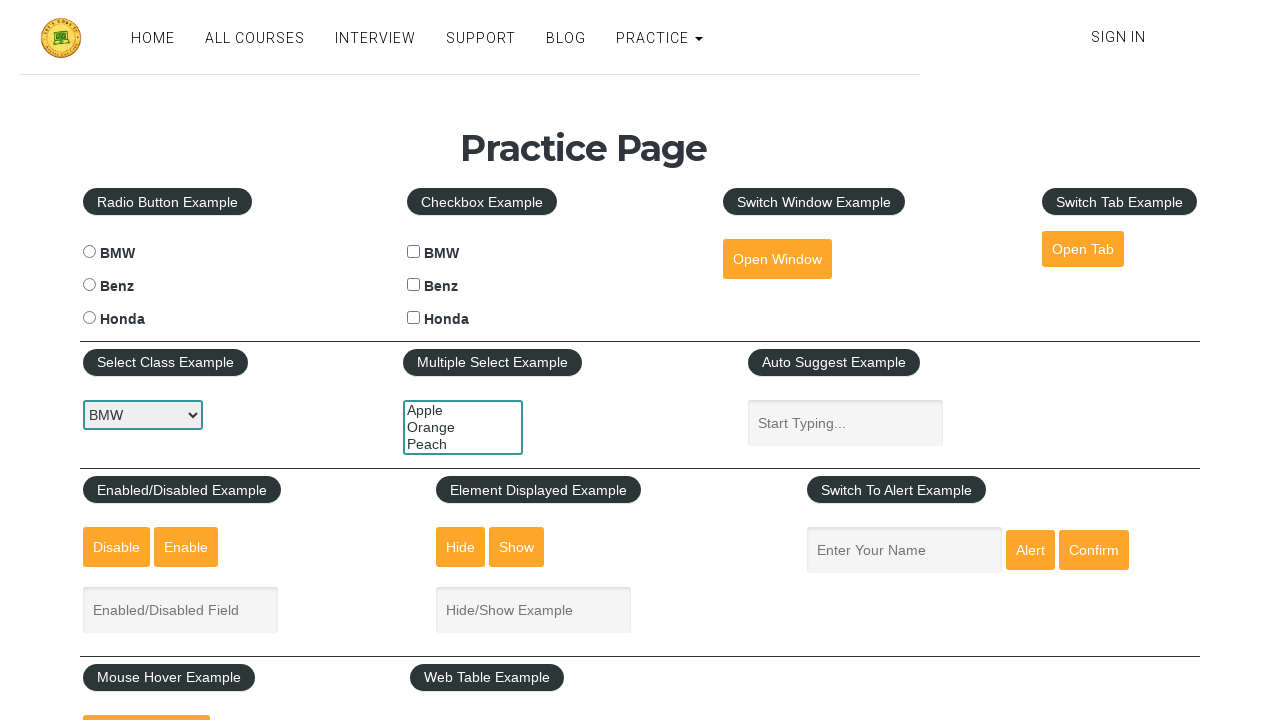

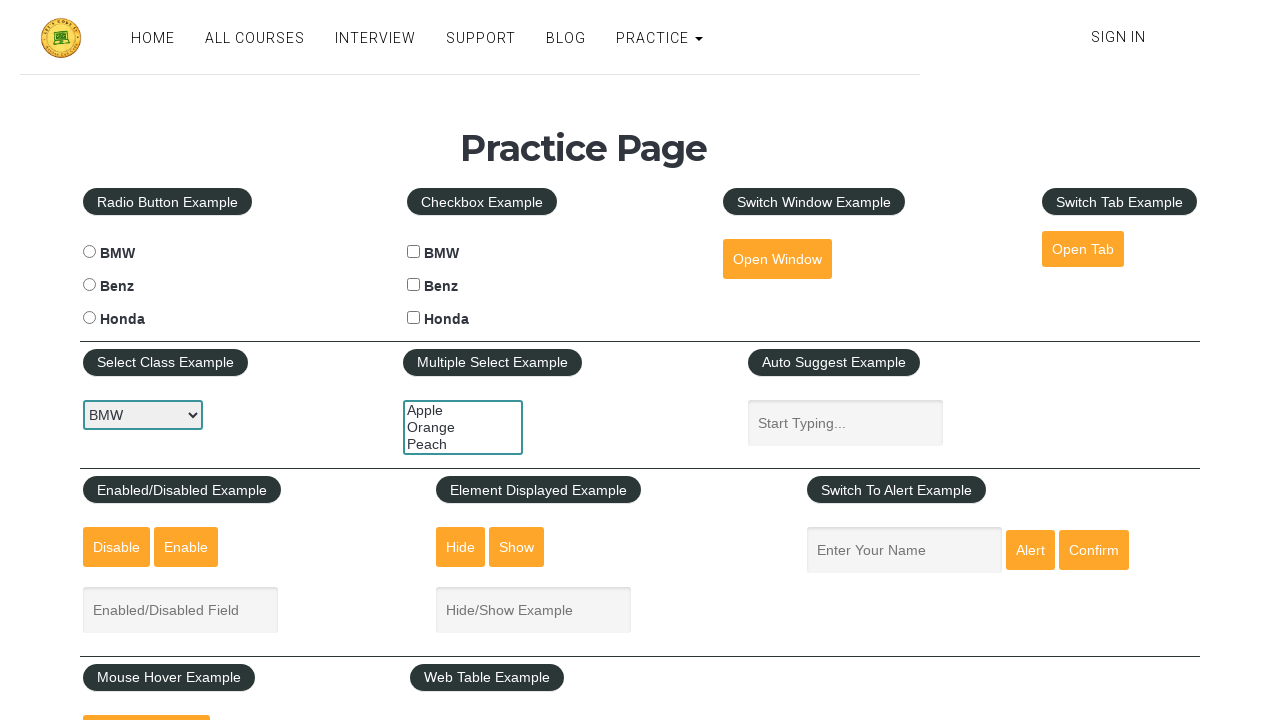